Tests editing an existing task by clicking on it and modifying the text

Starting URL: https://klaudiakprojects.github.io/todoapp/

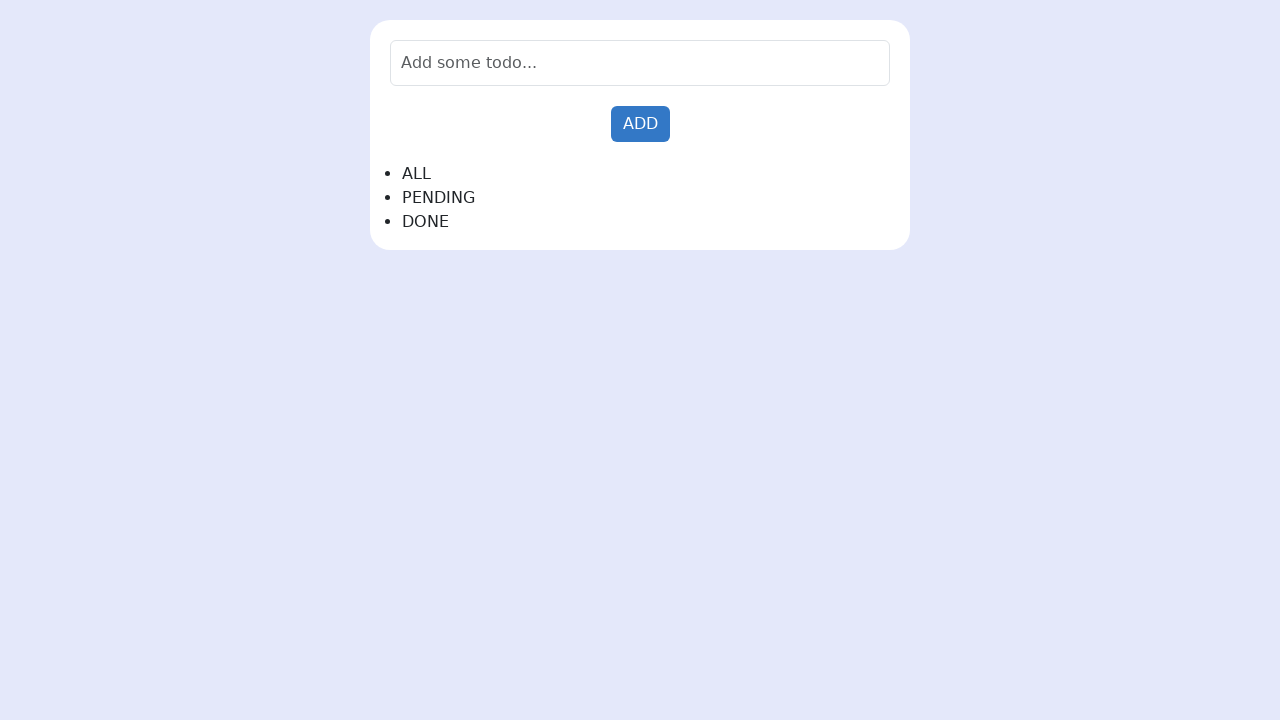

Filled input field with 'Learn JavaScript' on input
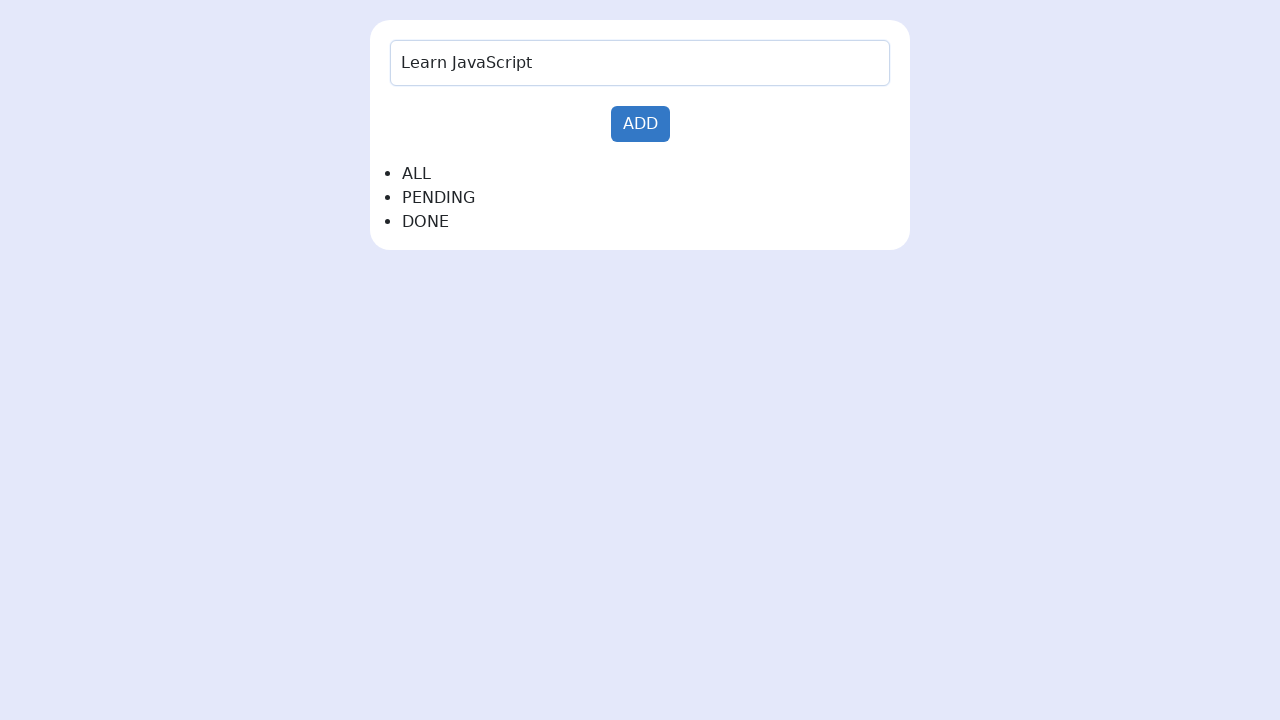

Pressed Enter to add task on input
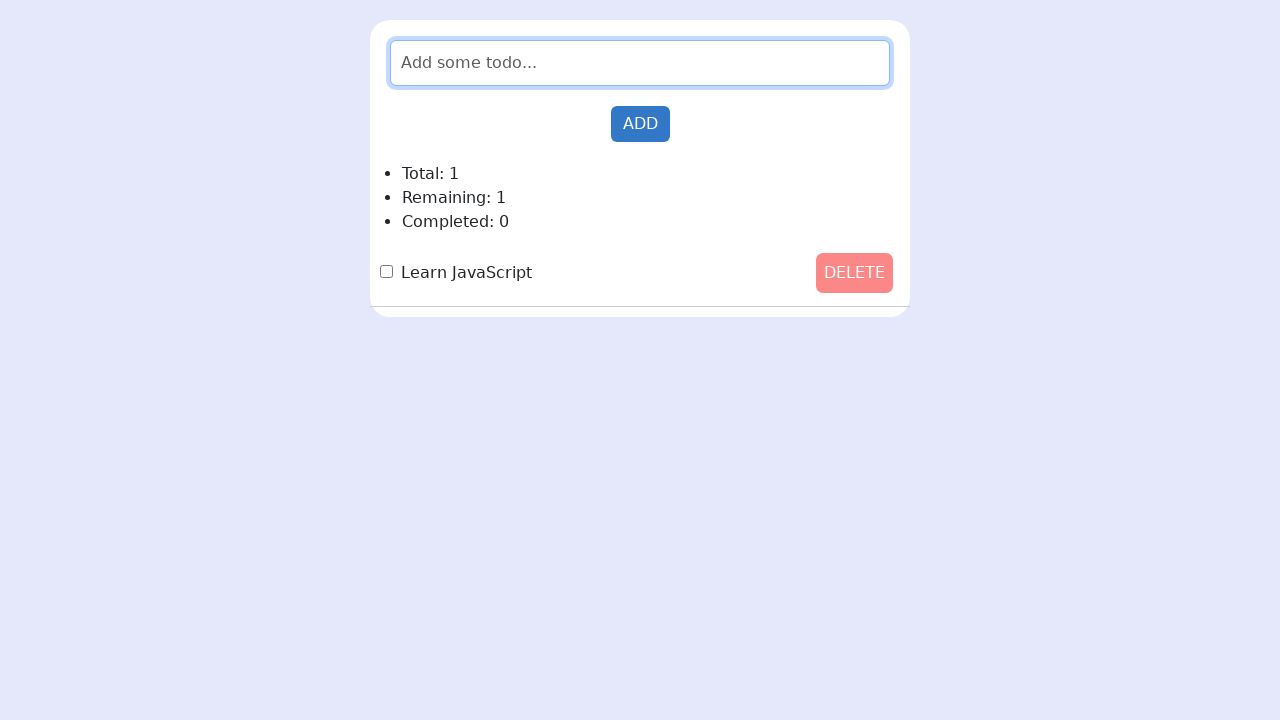

Clicked on the task to enter edit mode at (528, 273) on .list-group-item
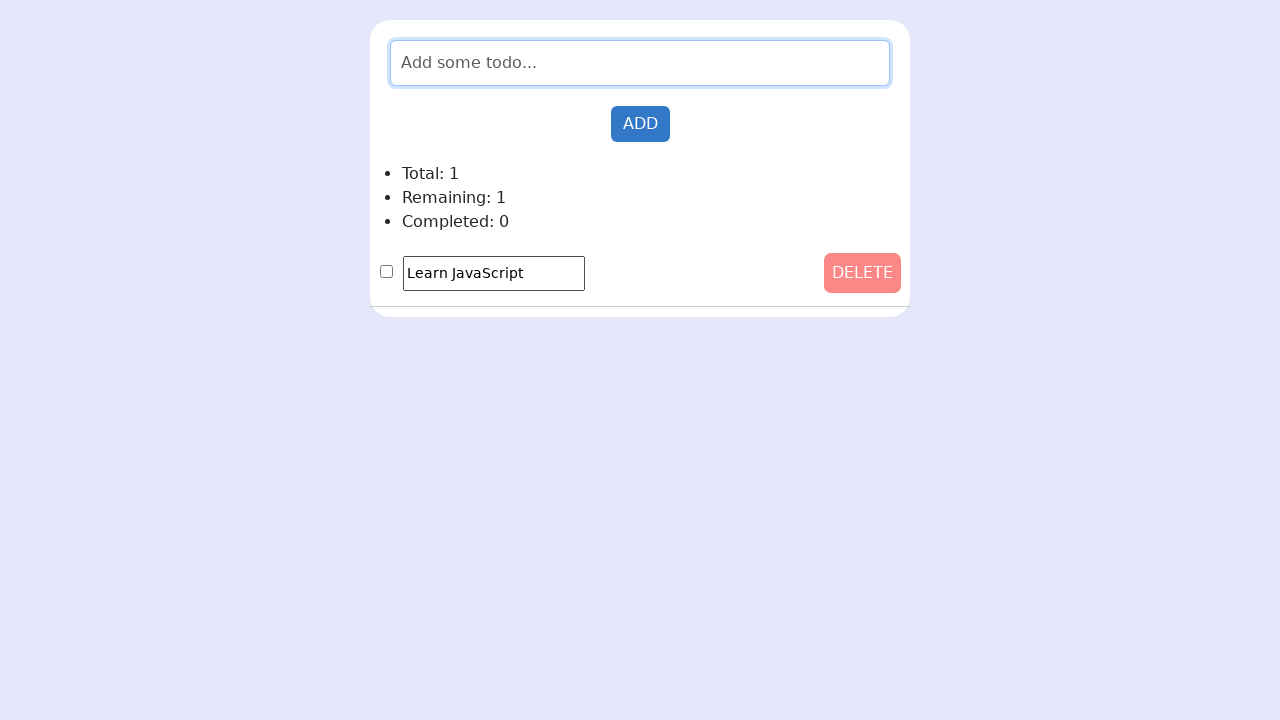

Filled edit input with 'Learn Selenium' on .edit-input
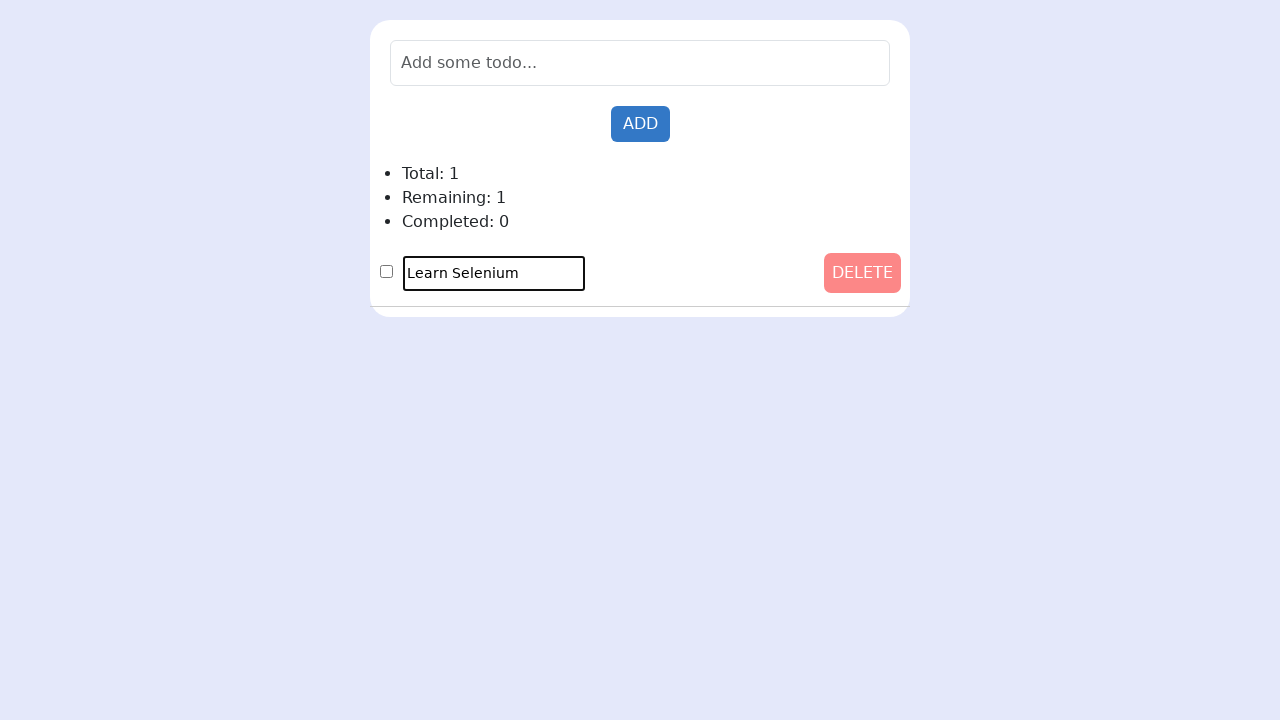

Pressed Enter to confirm task edit on .edit-input
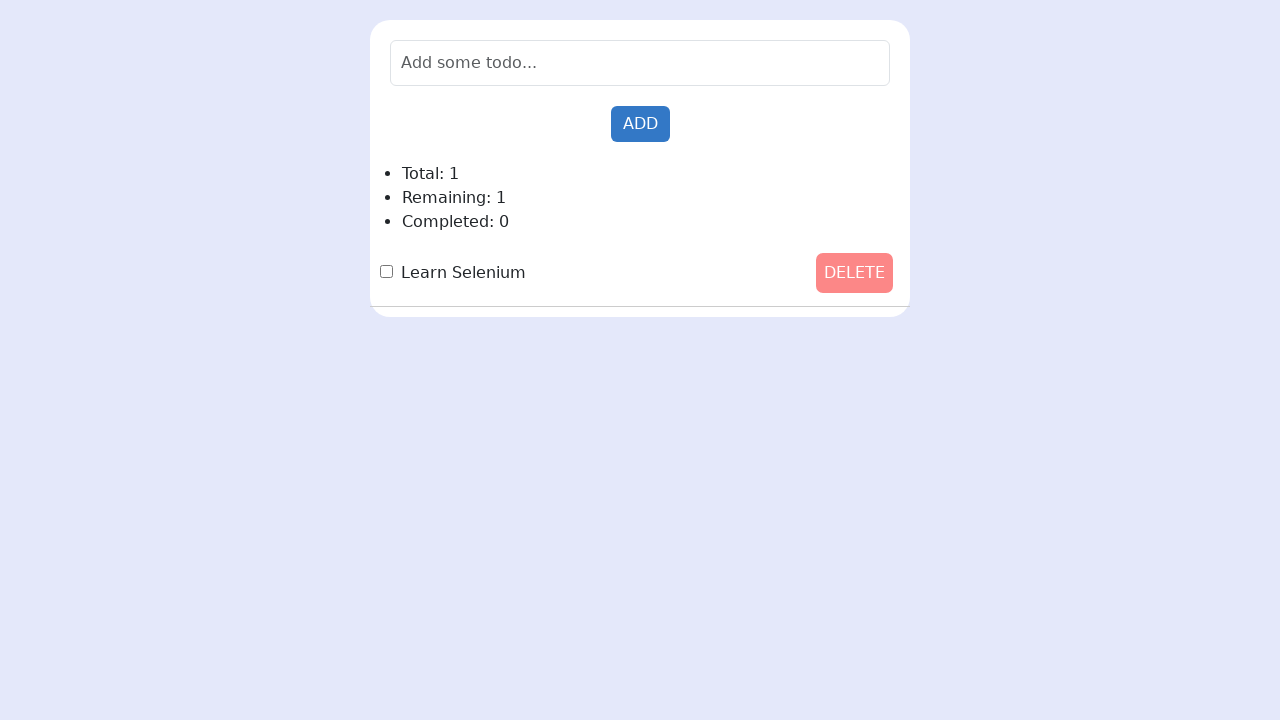

Verified that task text changed to 'Learn Selenium'
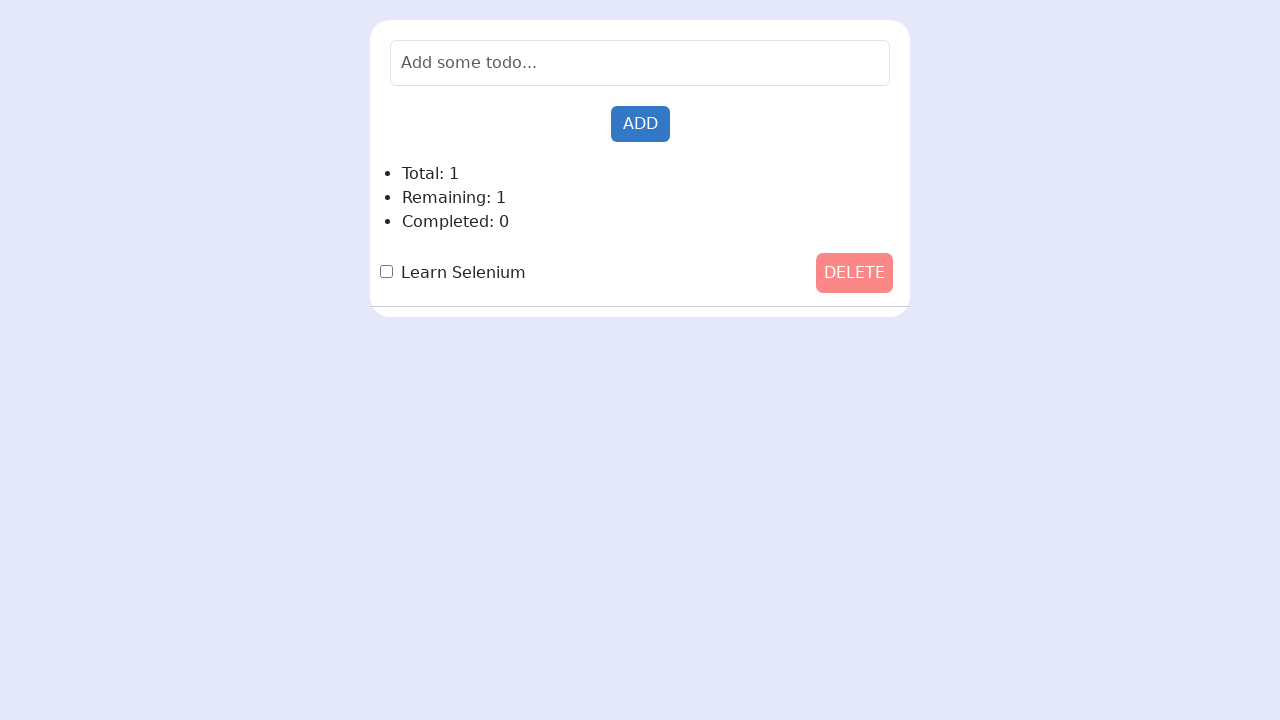

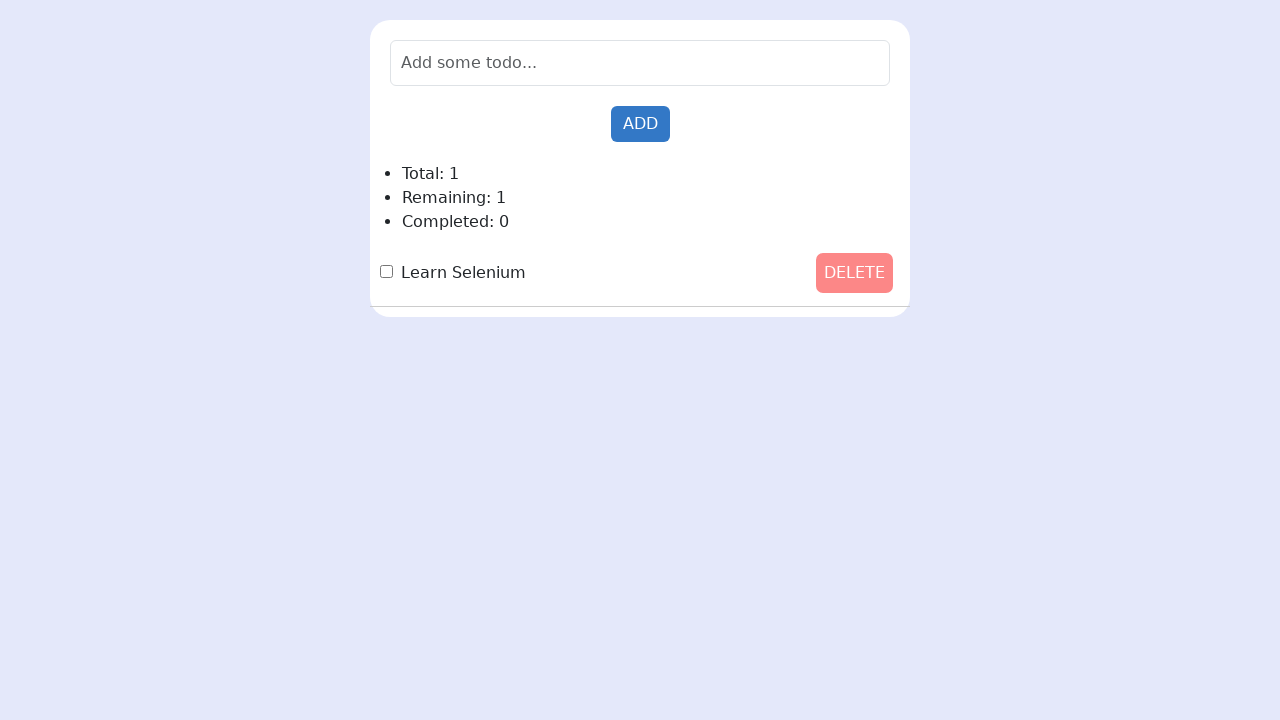